Tests searching for a park by name and navigating to the park's detail page

Starting URL: https://bcparks.ca/

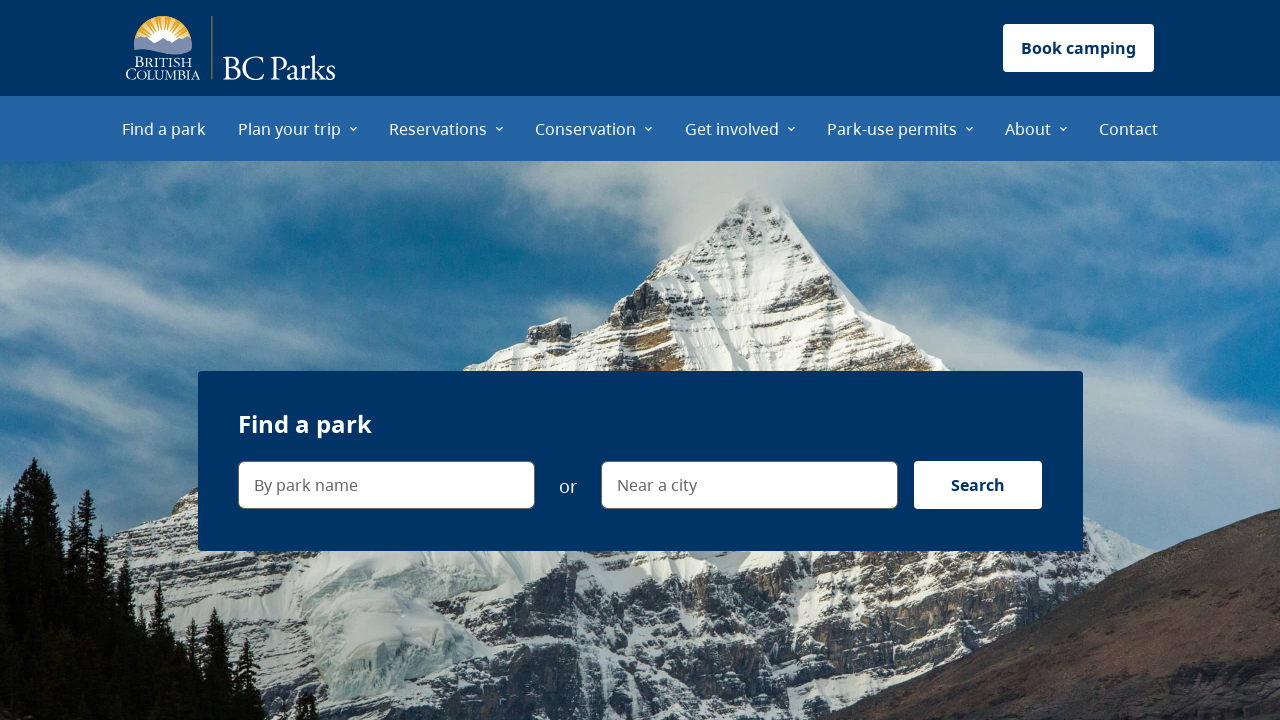

Waited for page to fully load (networkidle)
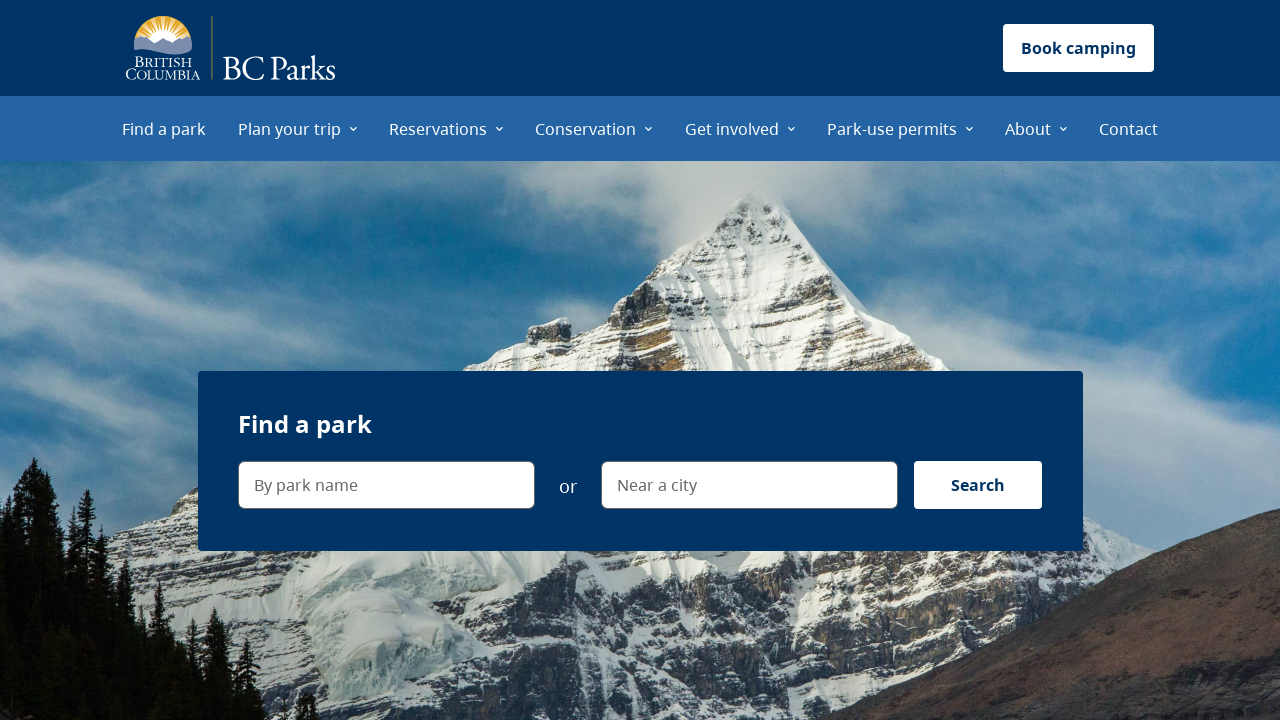

Clicked on park name search field at (386, 485) on internal:label="By park name"i
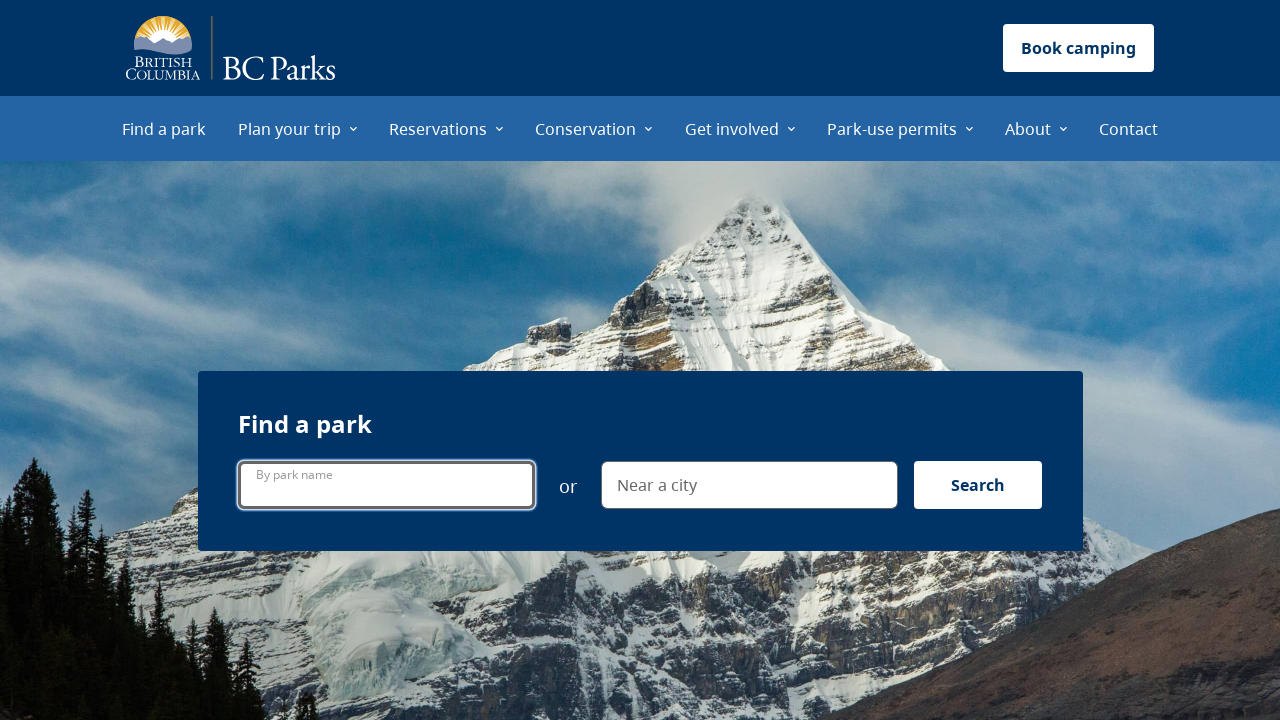

Filled search field with 'joffres' on internal:label="By park name"i
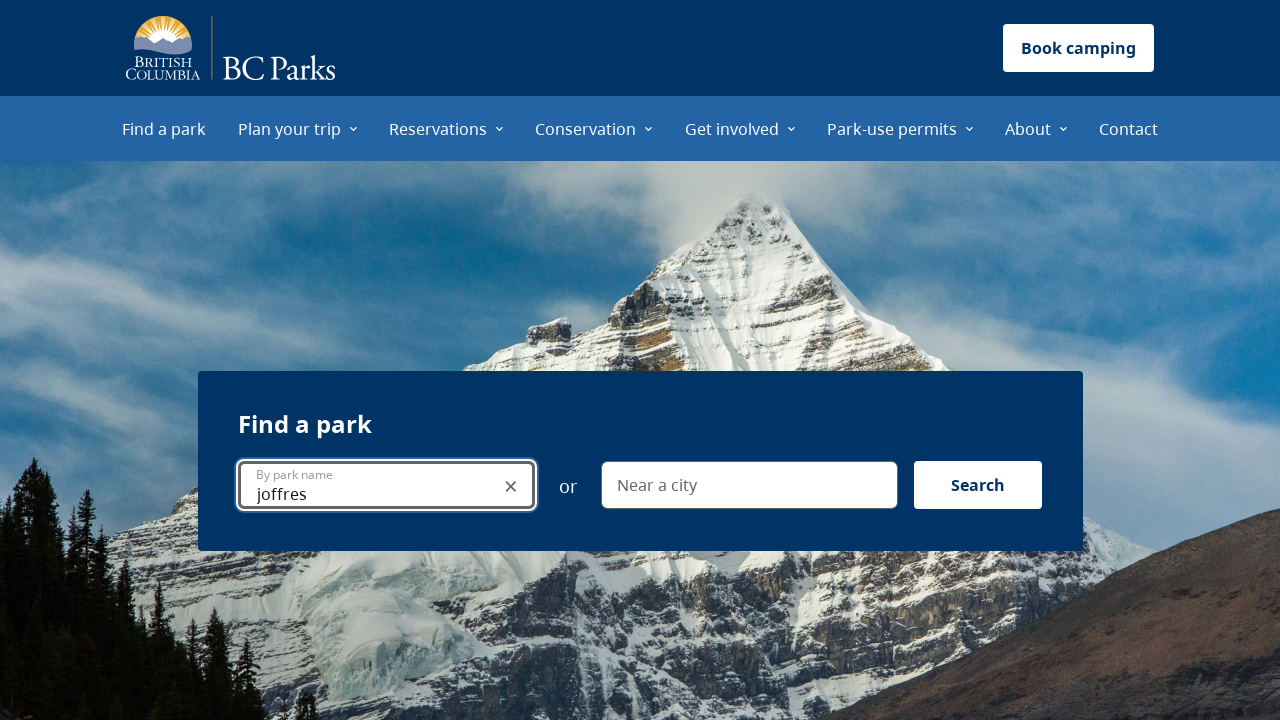

Clicked search button at (978, 485) on internal:label="Search"i
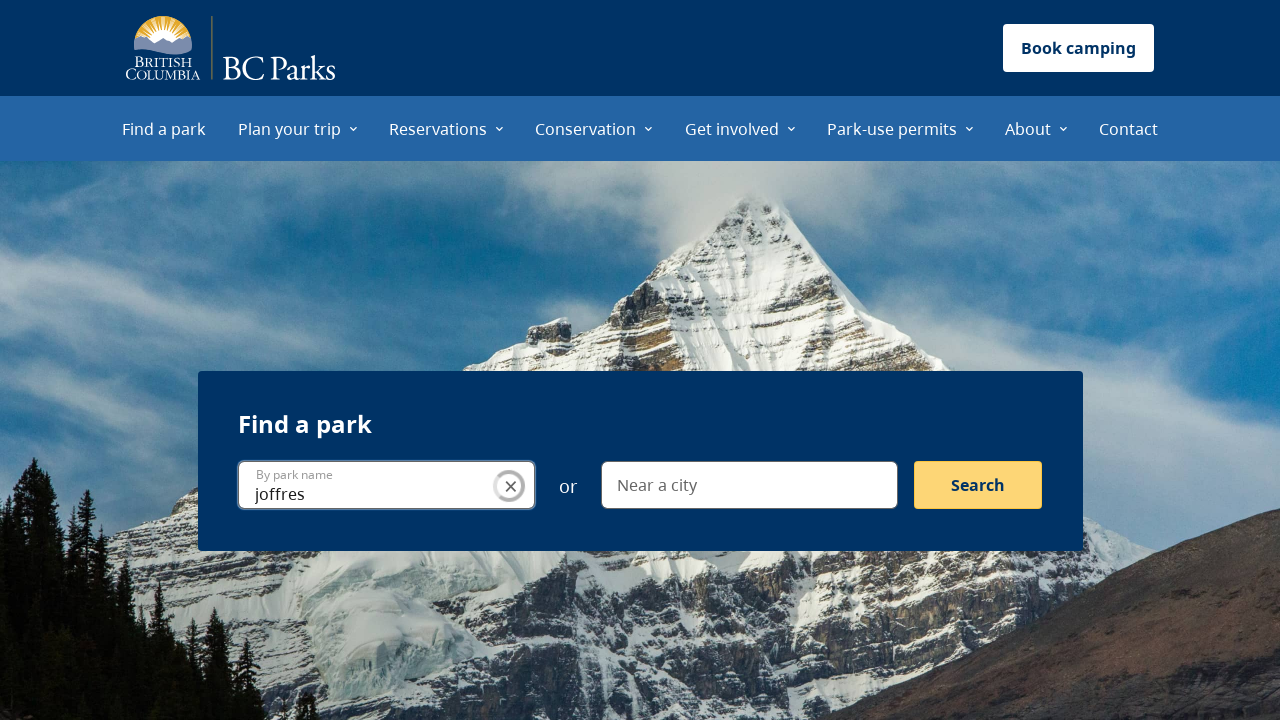

Clicked on Joffre Lakes Park link in search results at (706, 365) on internal:role=link[name="Joffre Lakes Park"i]
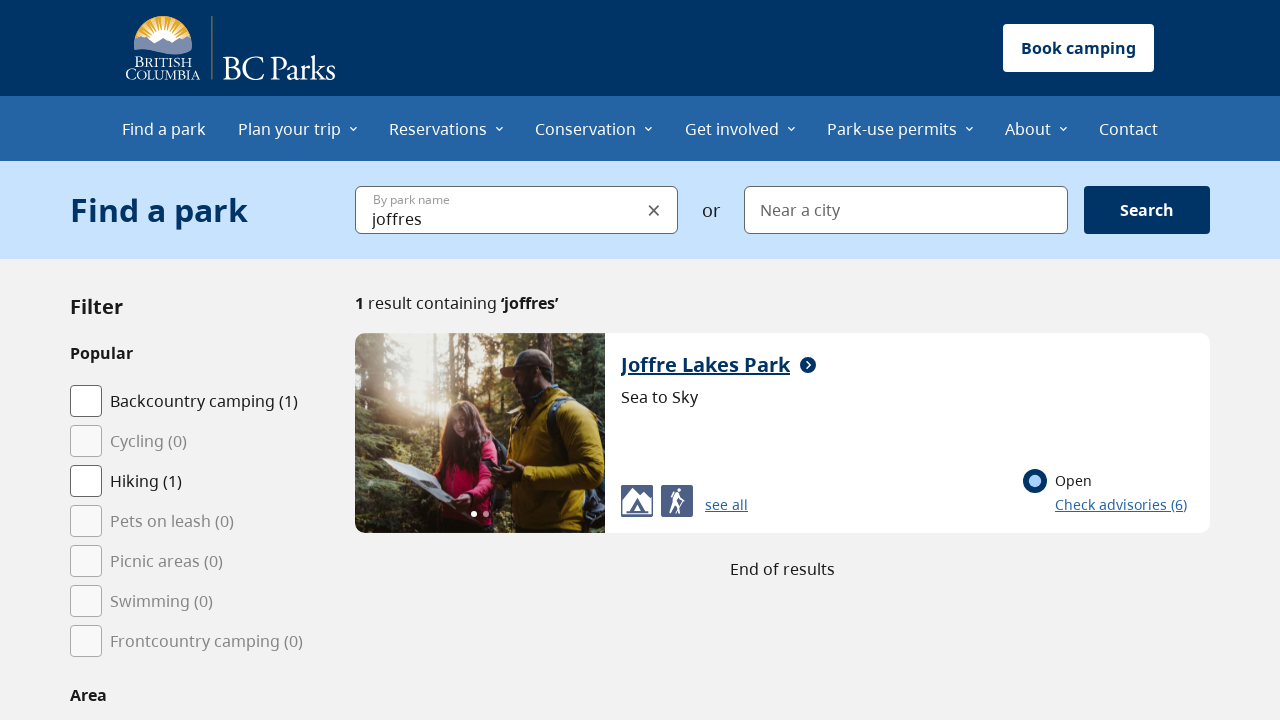

Navigated to Joffre Lakes Park detail page
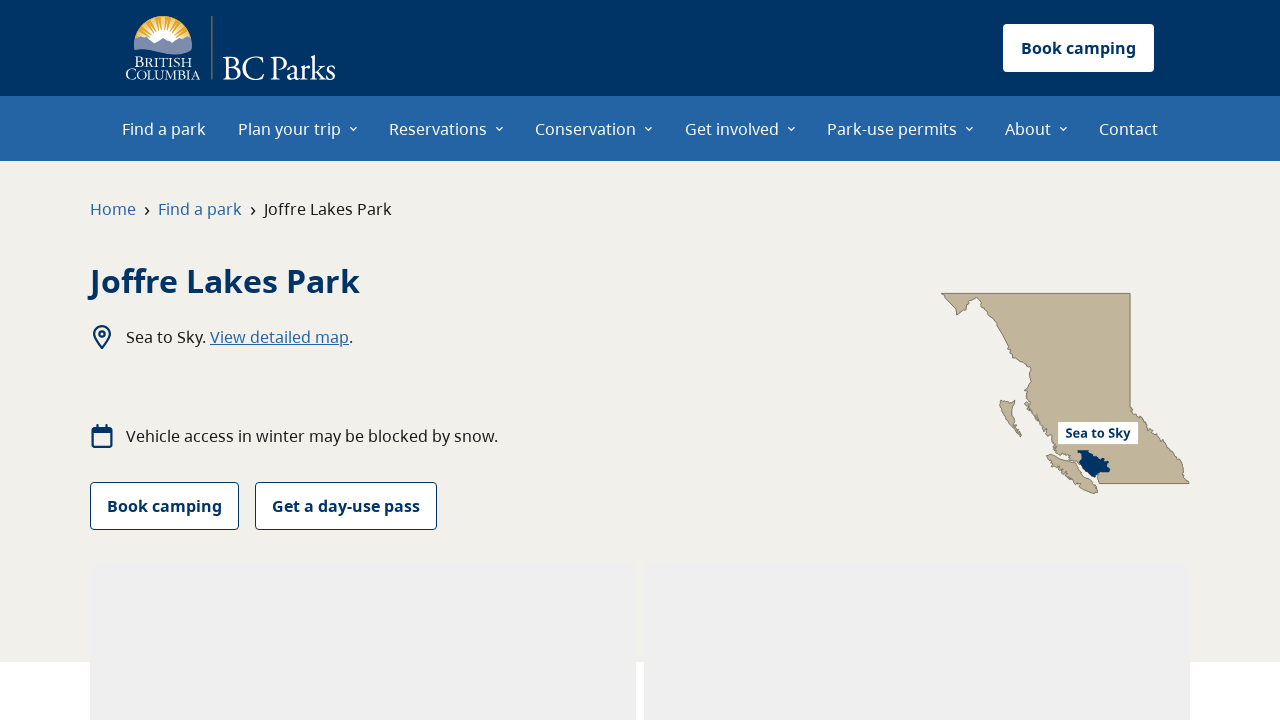

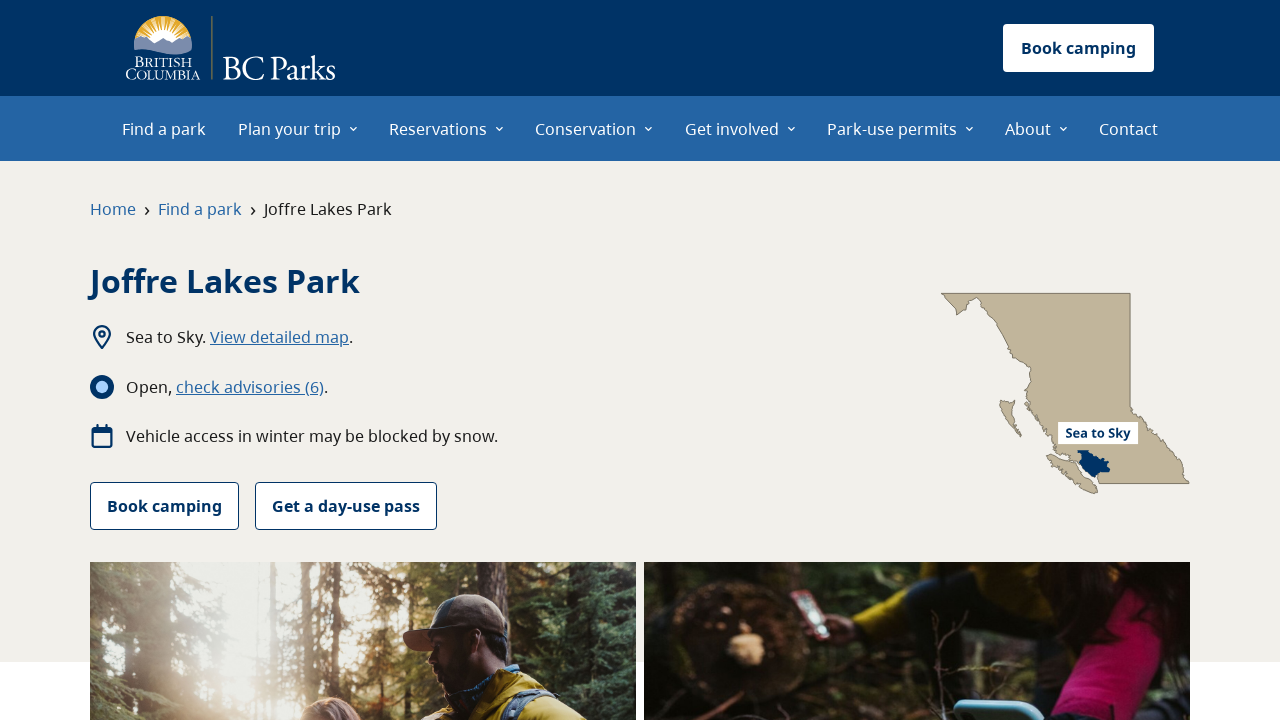